Tests clicking a button with CSS class and handling the resulting alert dialogs

Starting URL: http://uitestingplayground.com/classattr

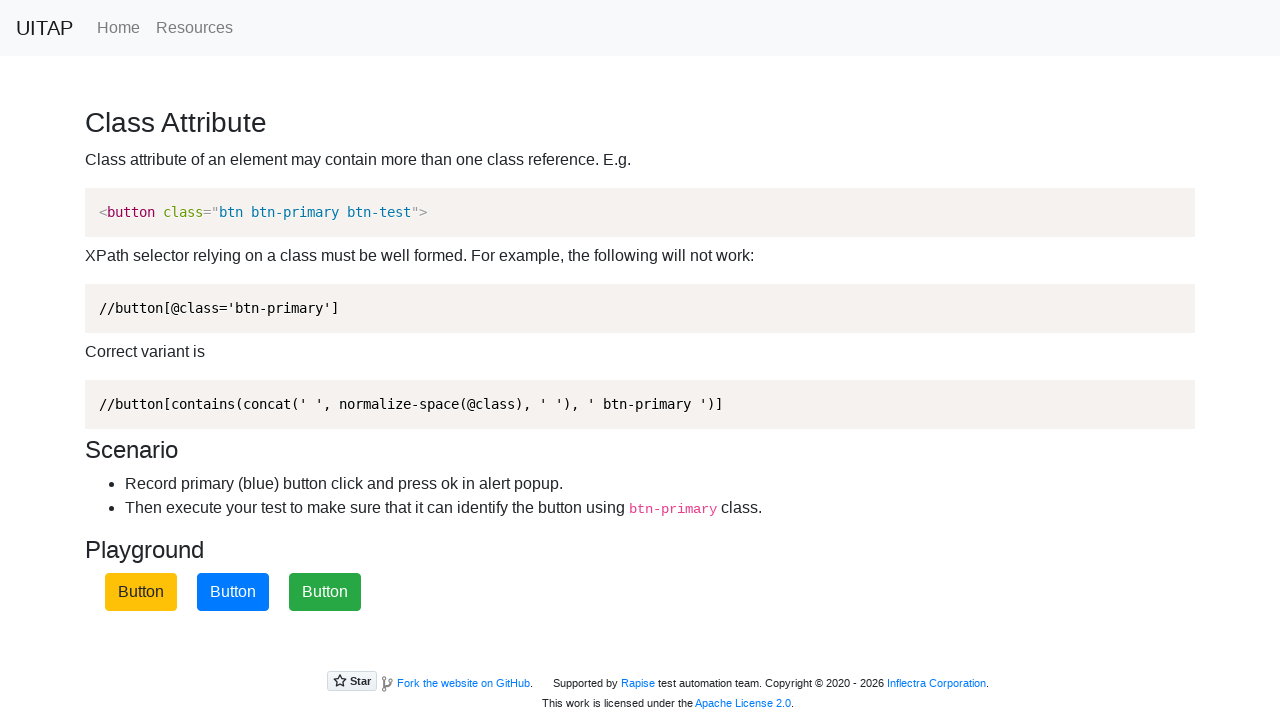

Set up dialog handler to accept alerts
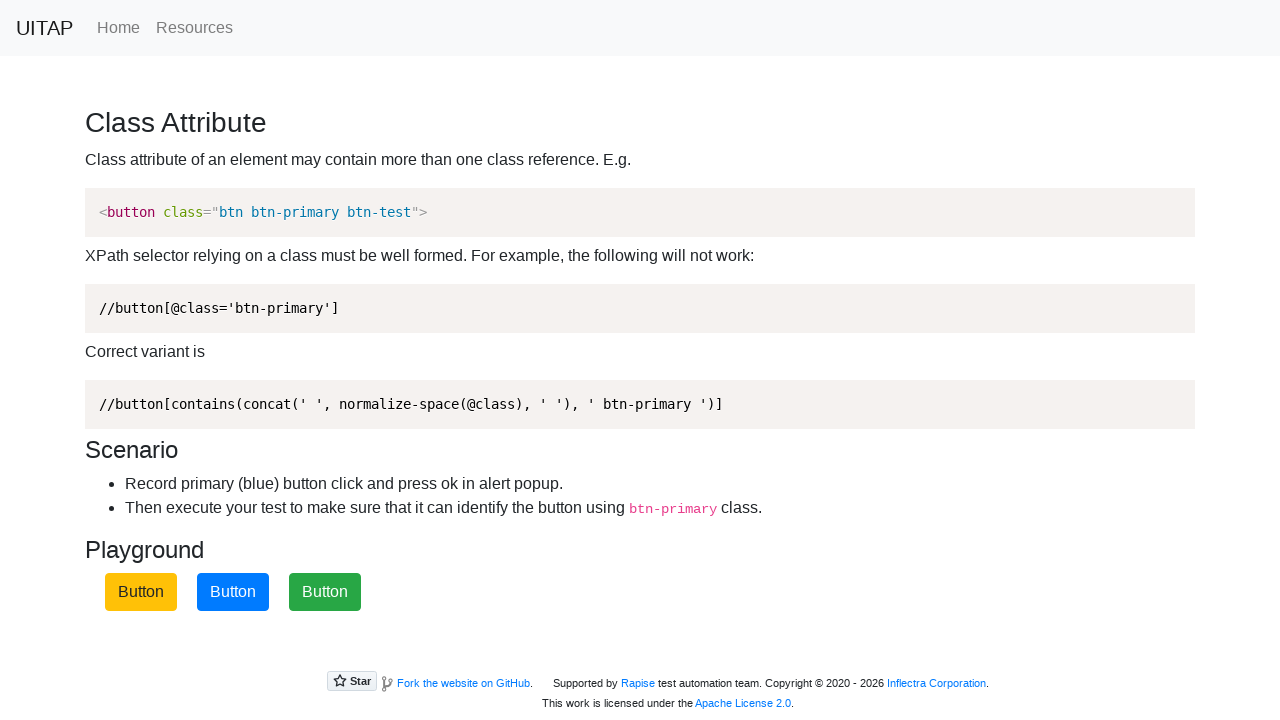

Clicked button with CSS class btn-primary at (233, 592) on .btn-primary
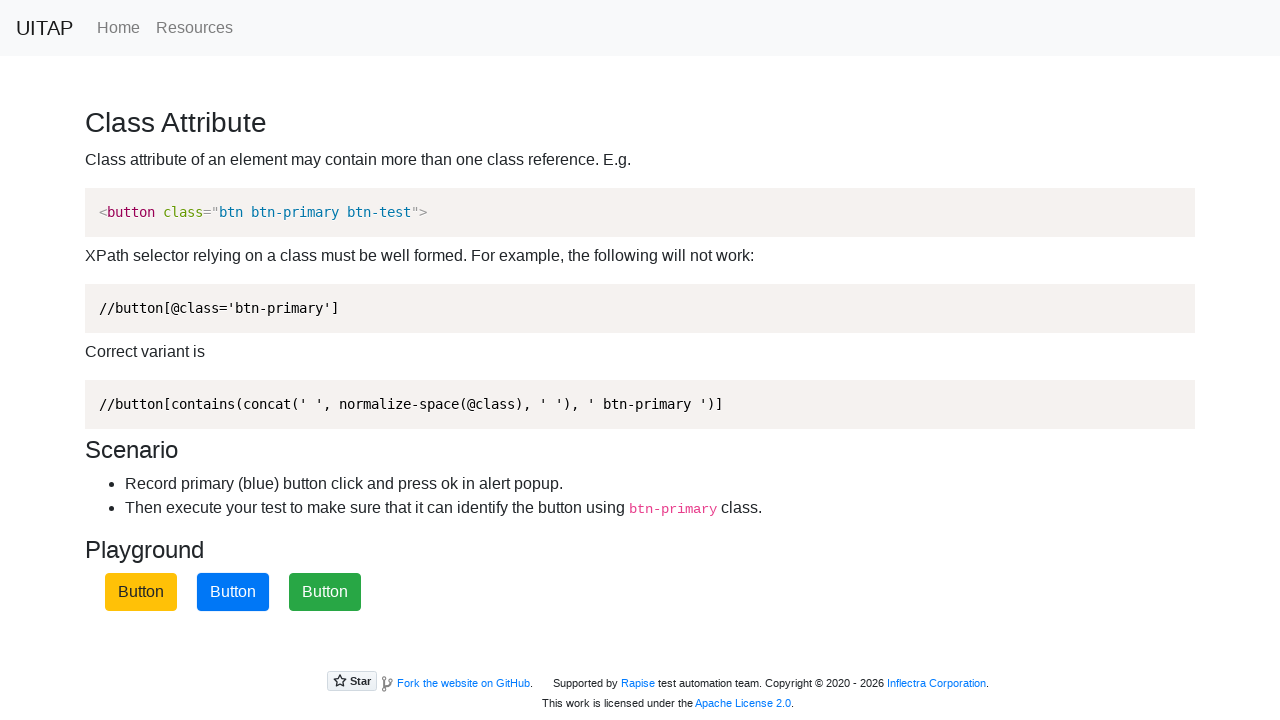

Set up dialog handler to accept alerts
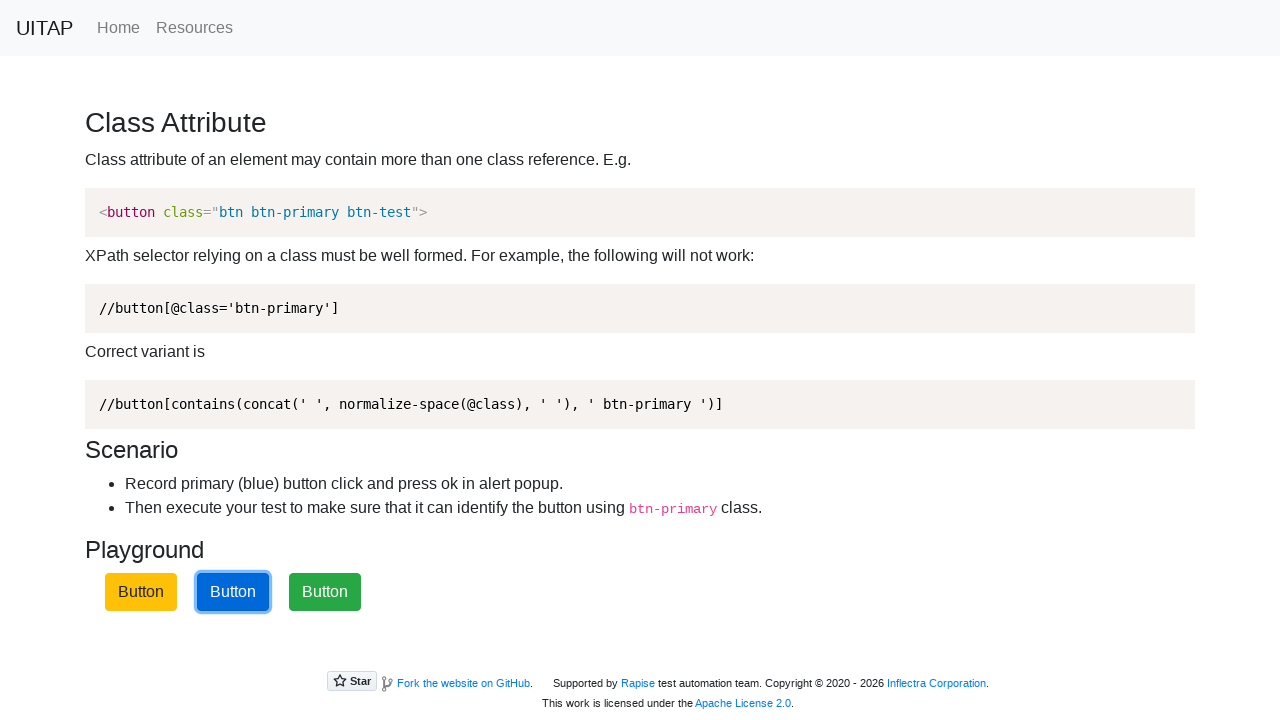

Clicked button with CSS class btn-primary at (233, 592) on .btn-primary
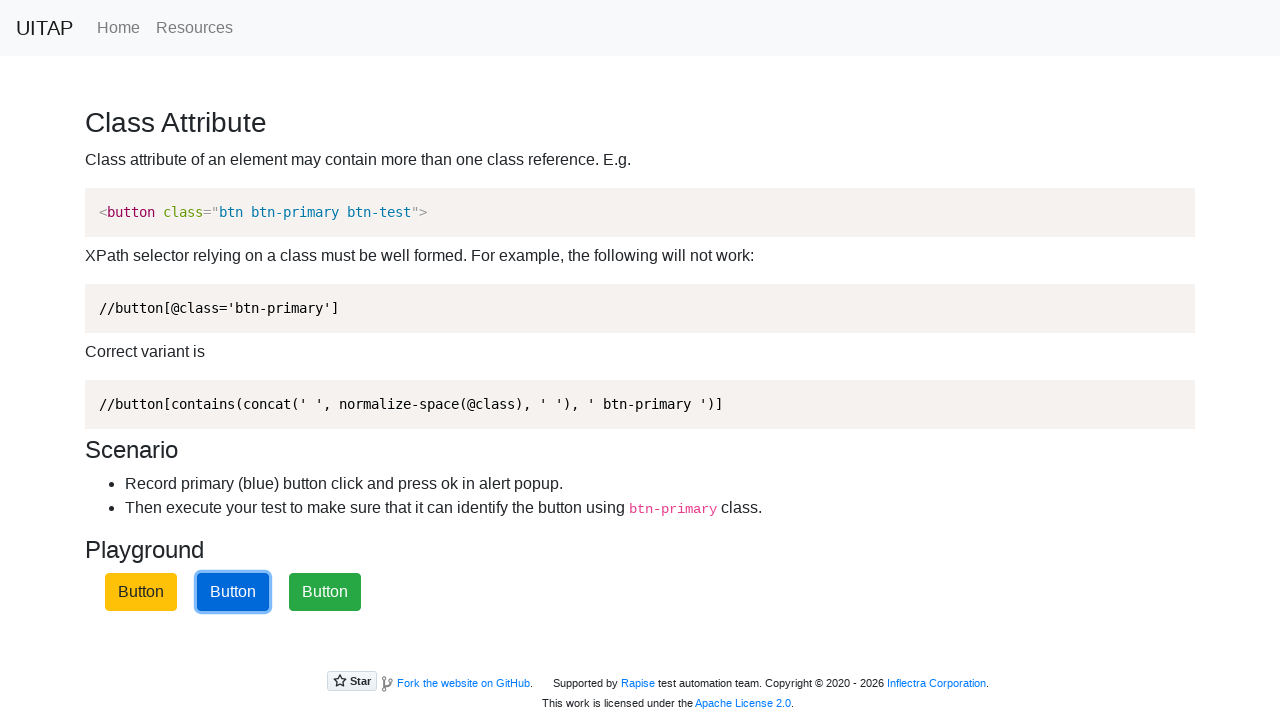

Set up dialog handler to accept alerts
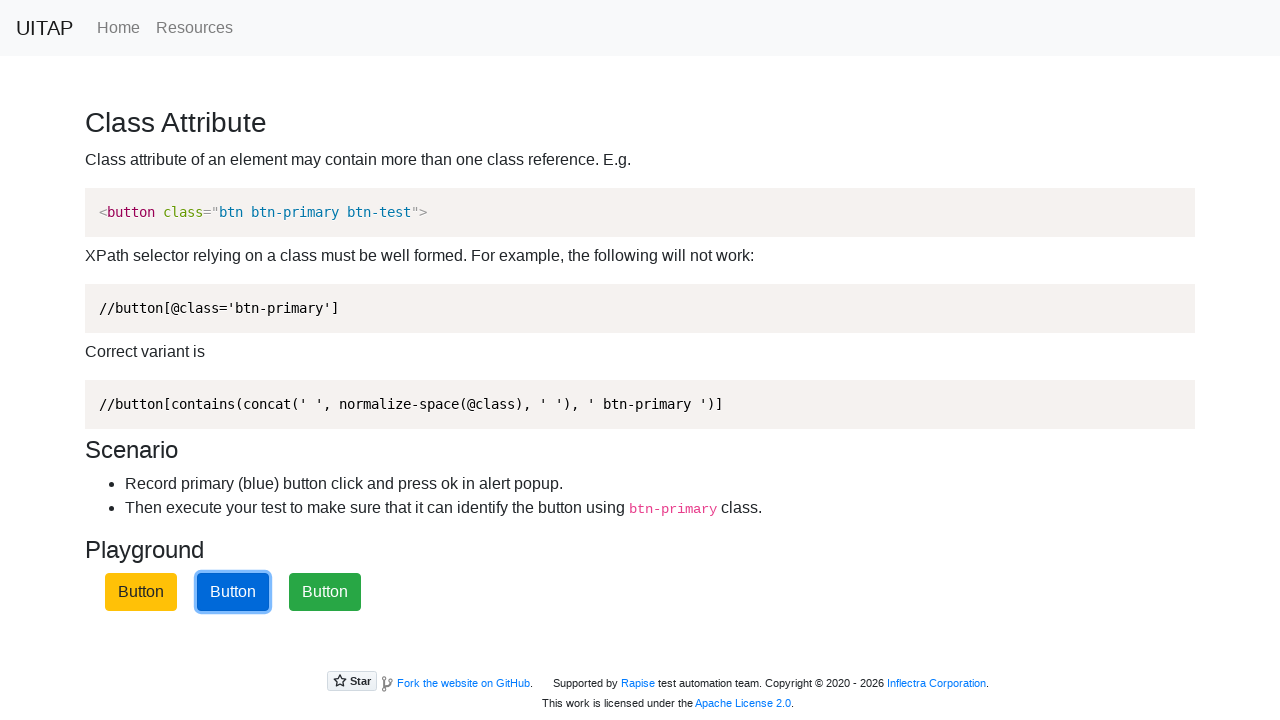

Clicked button with CSS class btn-primary at (233, 592) on .btn-primary
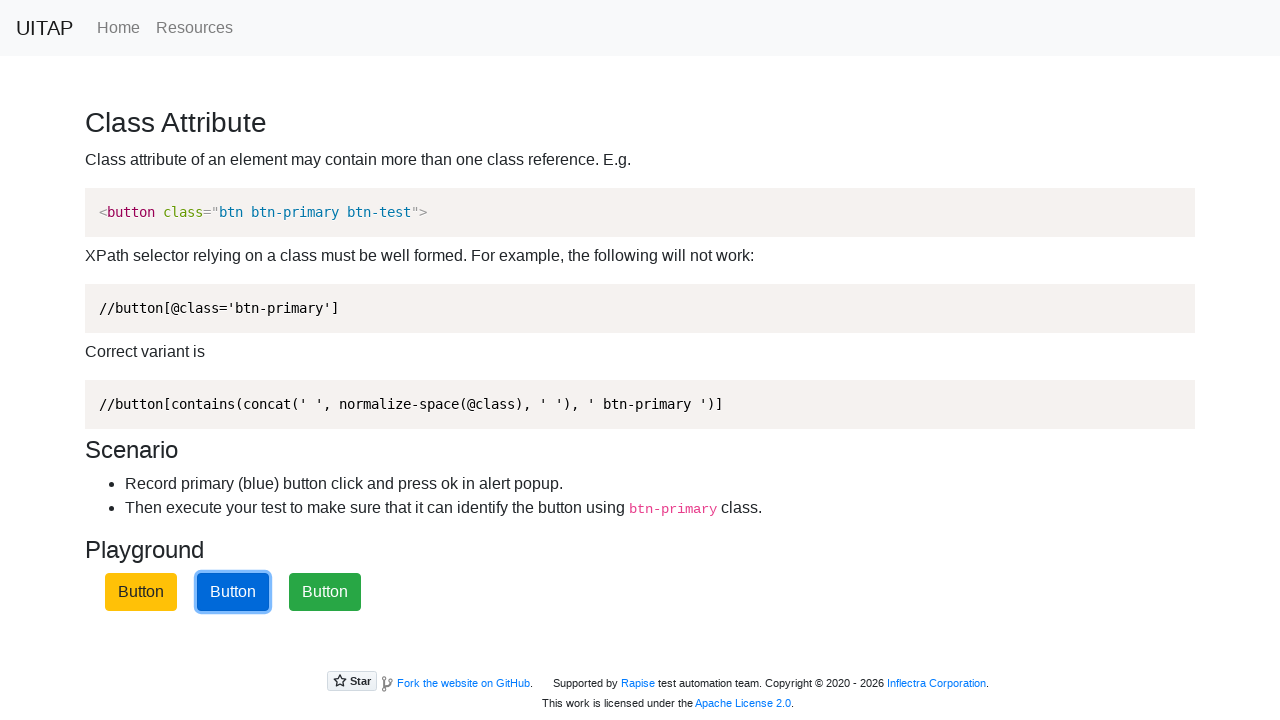

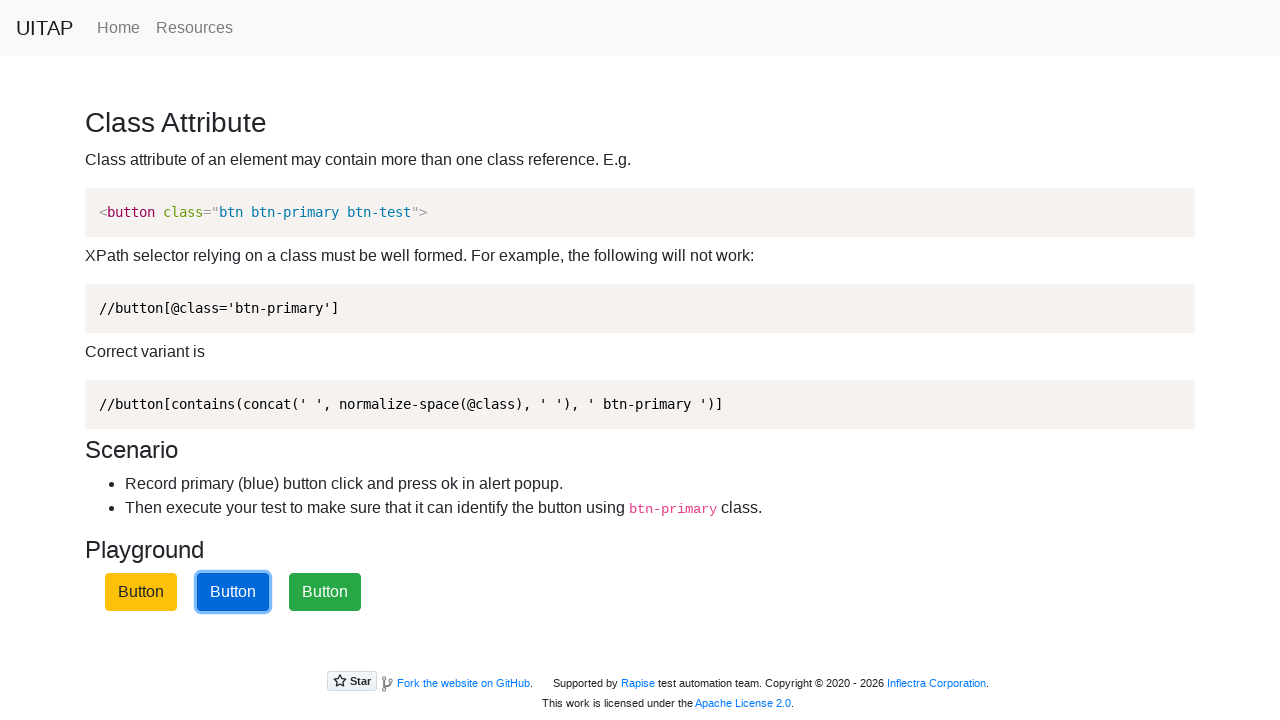